Tests radio button handling by navigating to a demo automation site, clicking the skip login button, and selecting the Male radio button option.

Starting URL: http://dev.automationtesting.in/

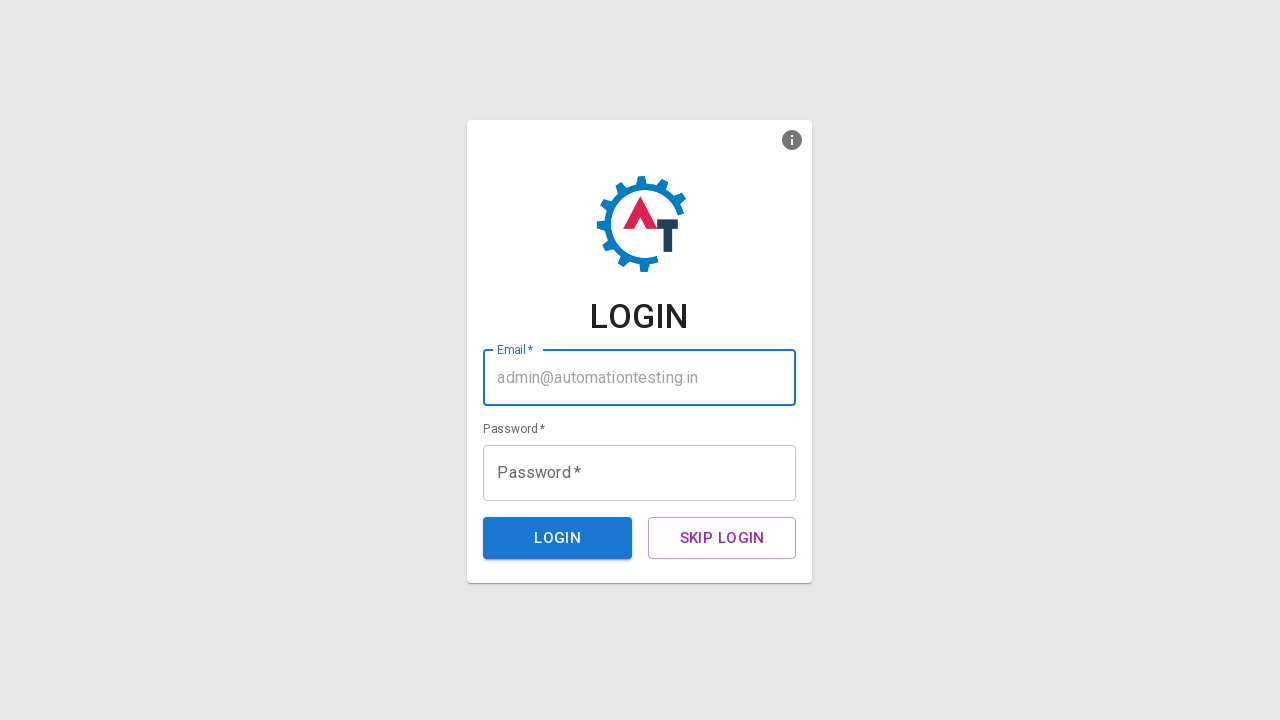

Clicked SKIP LOGIN button at (722, 538) on xpath=//button [text()='SKIP LOGIN']
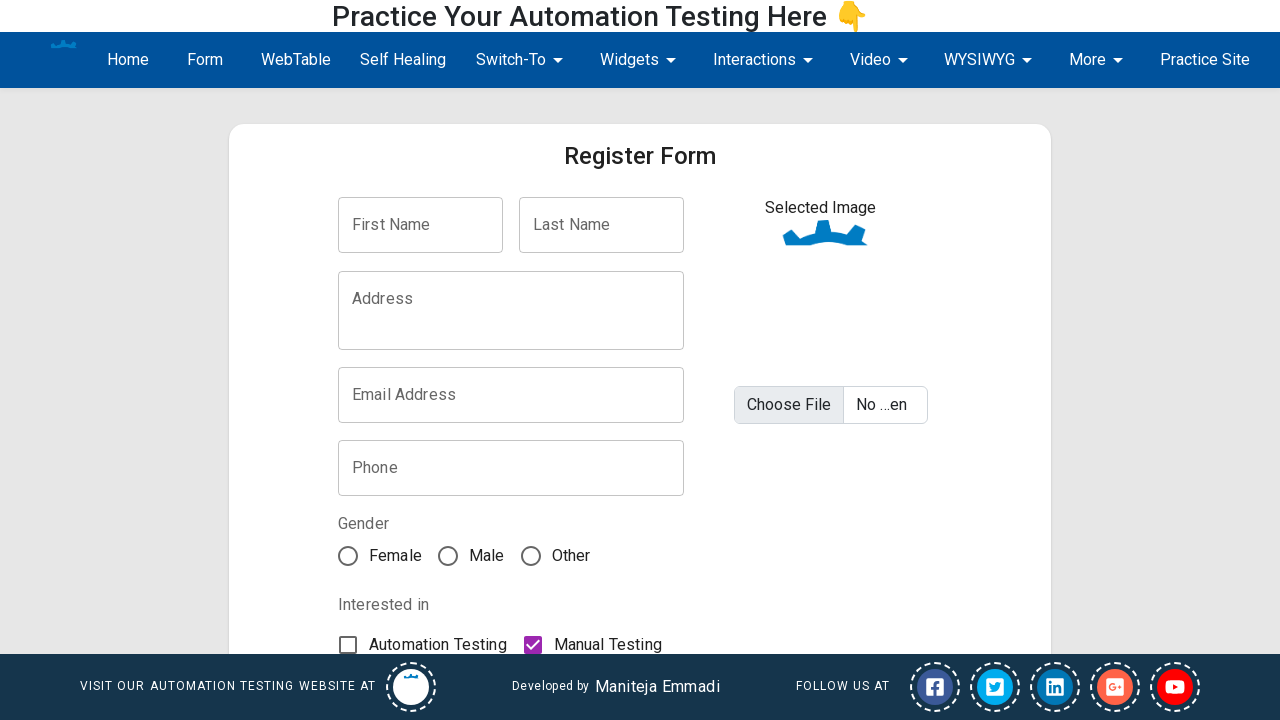

Selected Male radio button at (448, 556) on [value='Male']
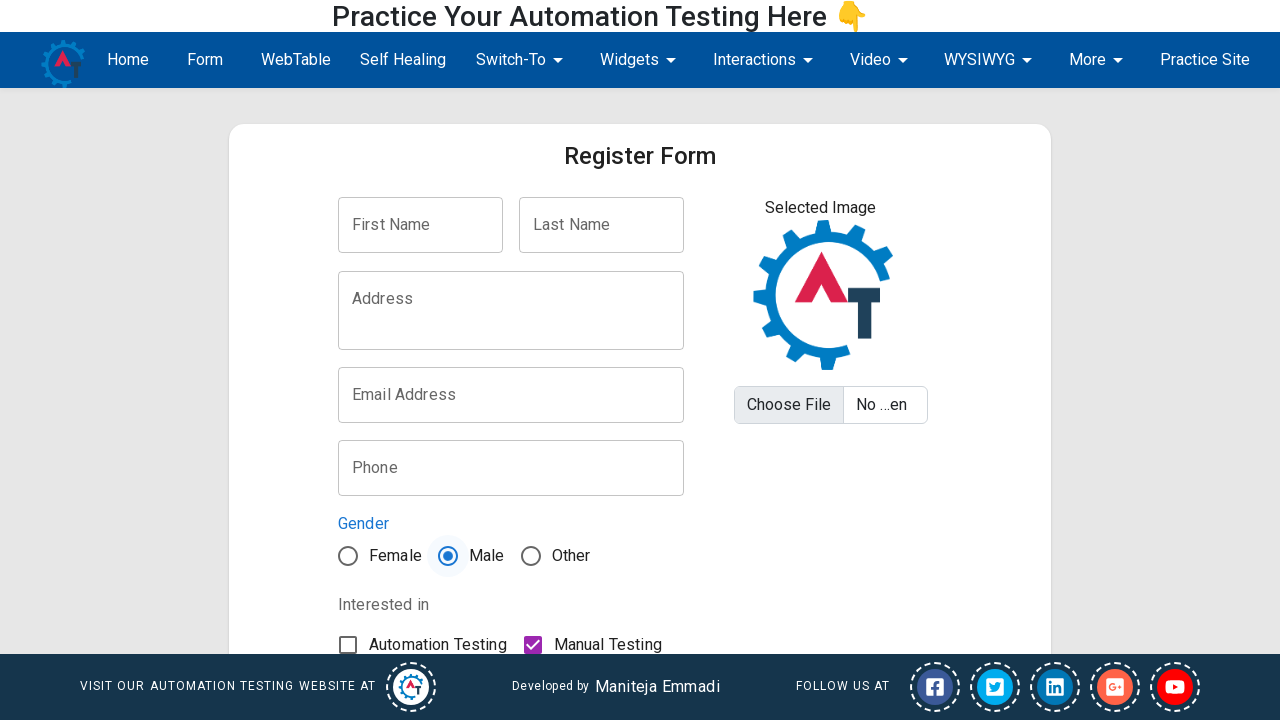

Waited 1000ms for action to complete
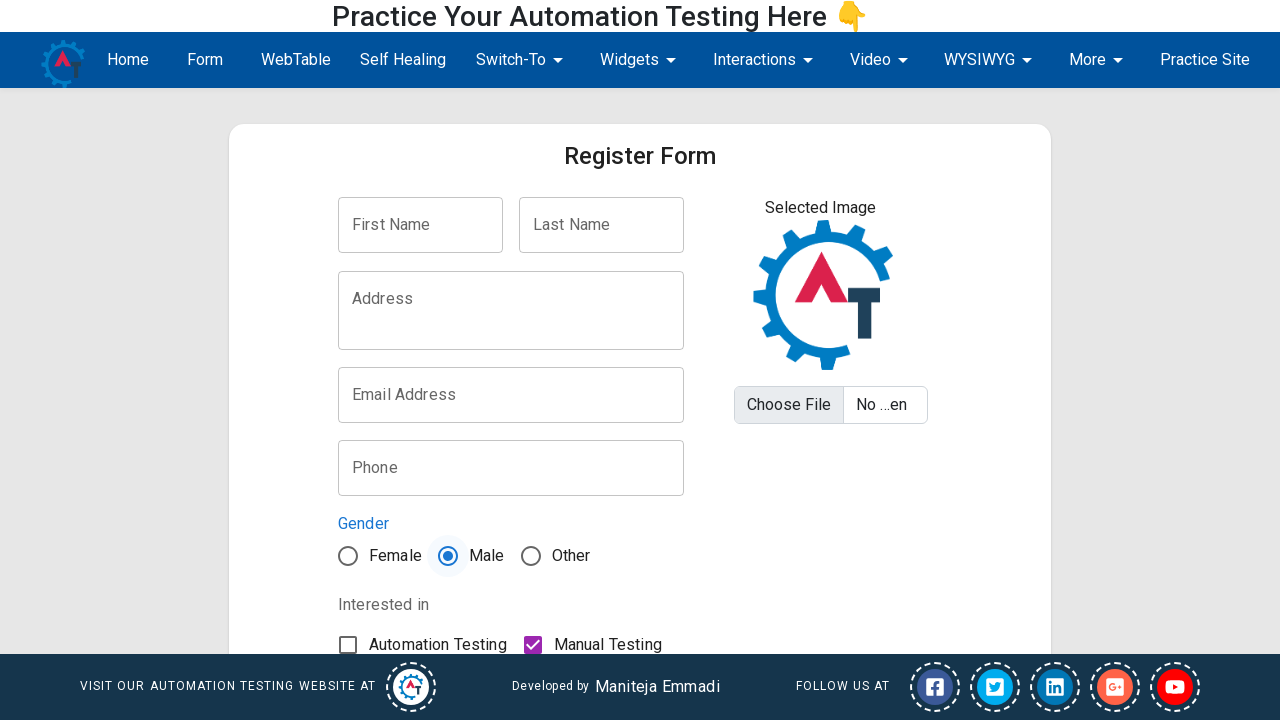

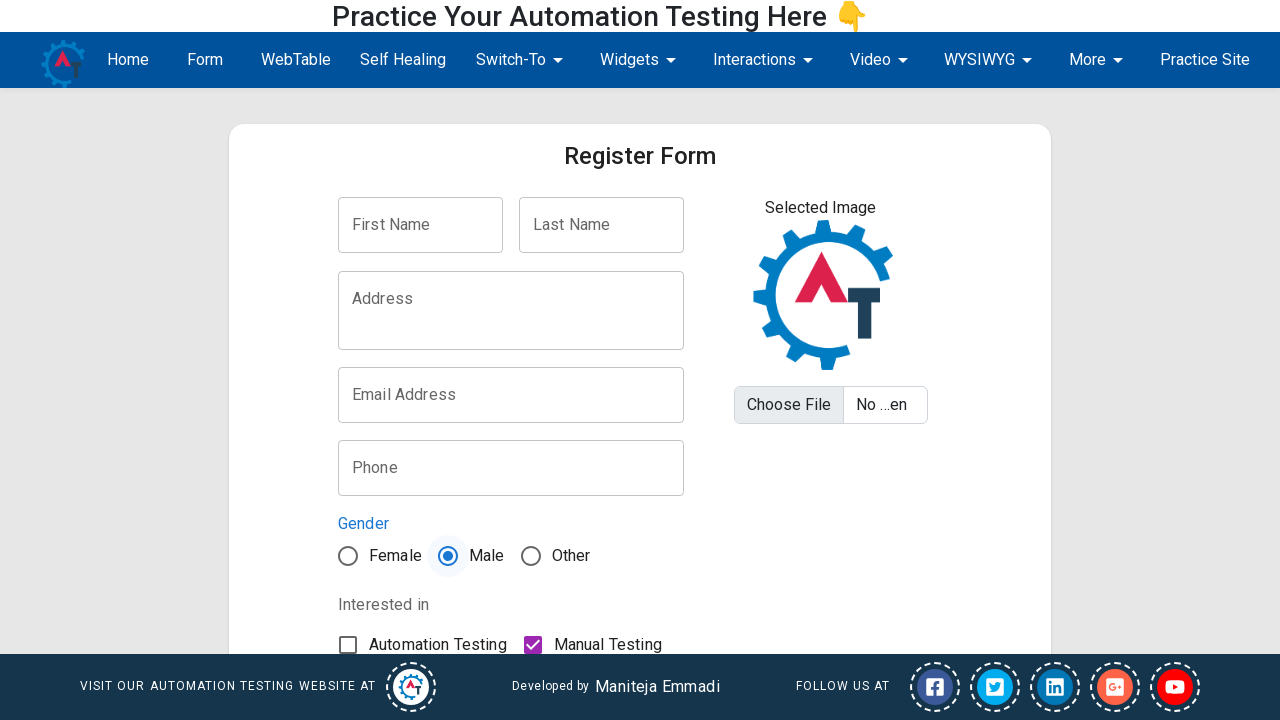